Tests that navigating to the 'all' route via URL shows all todos (both active and completed)

Starting URL: https://todomvc.com/examples/typescript-angular/#/

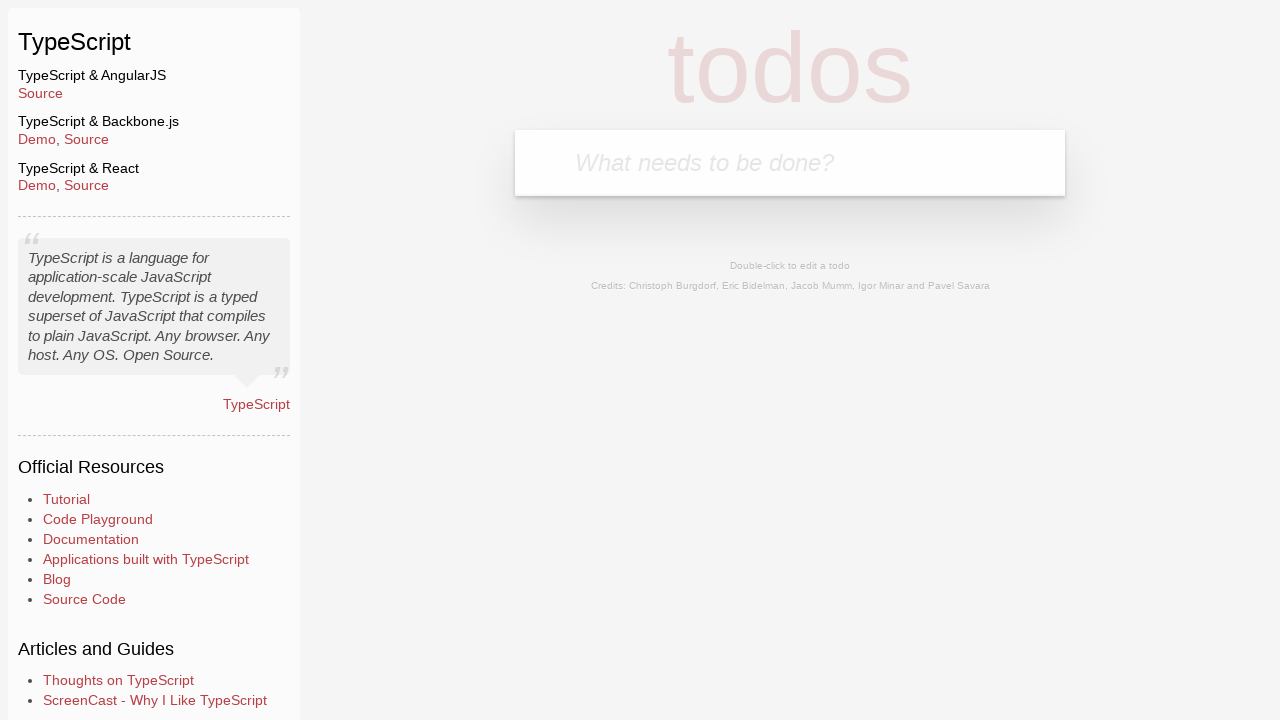

Filled new todo input with 'Example1' on .new-todo
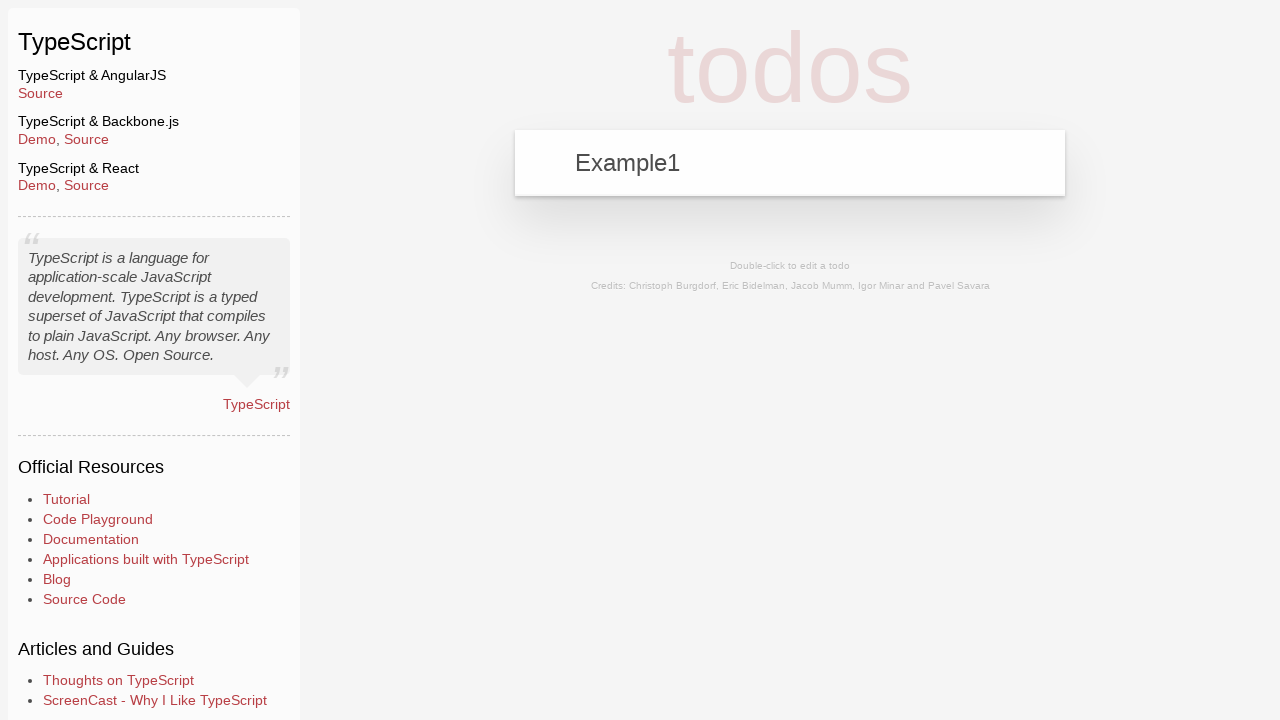

Pressed Enter to add first todo on .new-todo
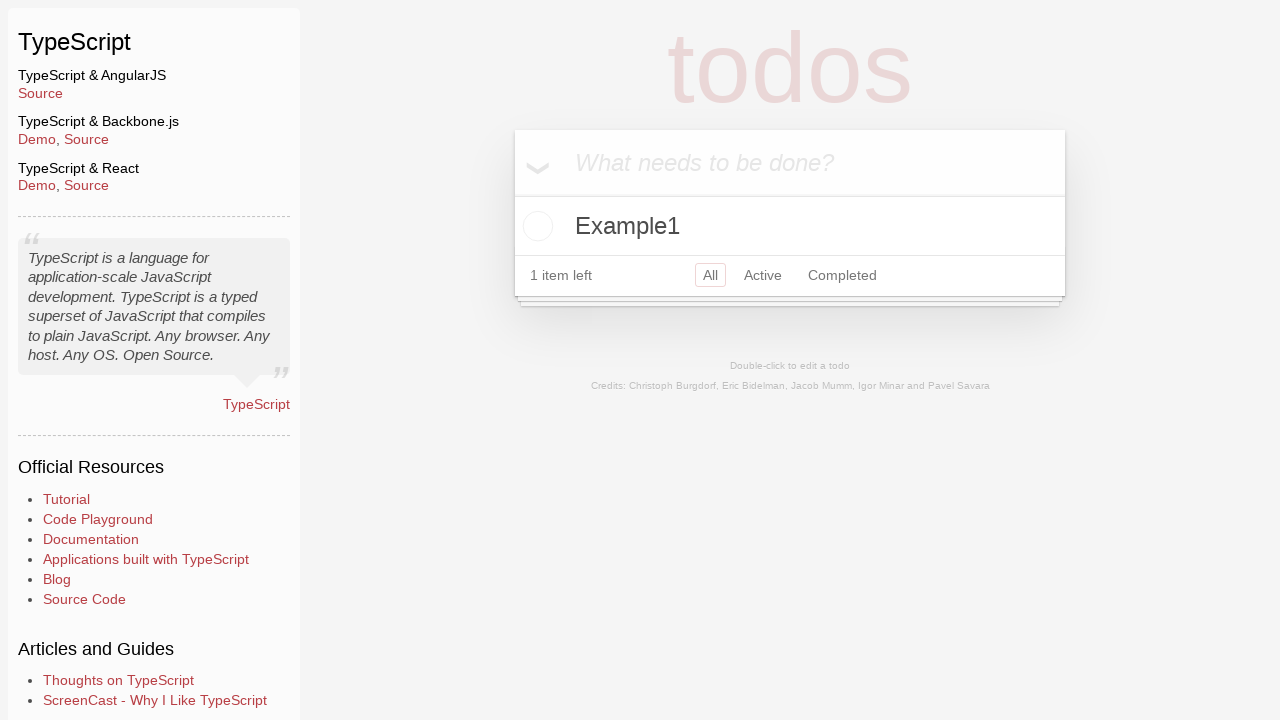

Filled new todo input with 'Example2' on .new-todo
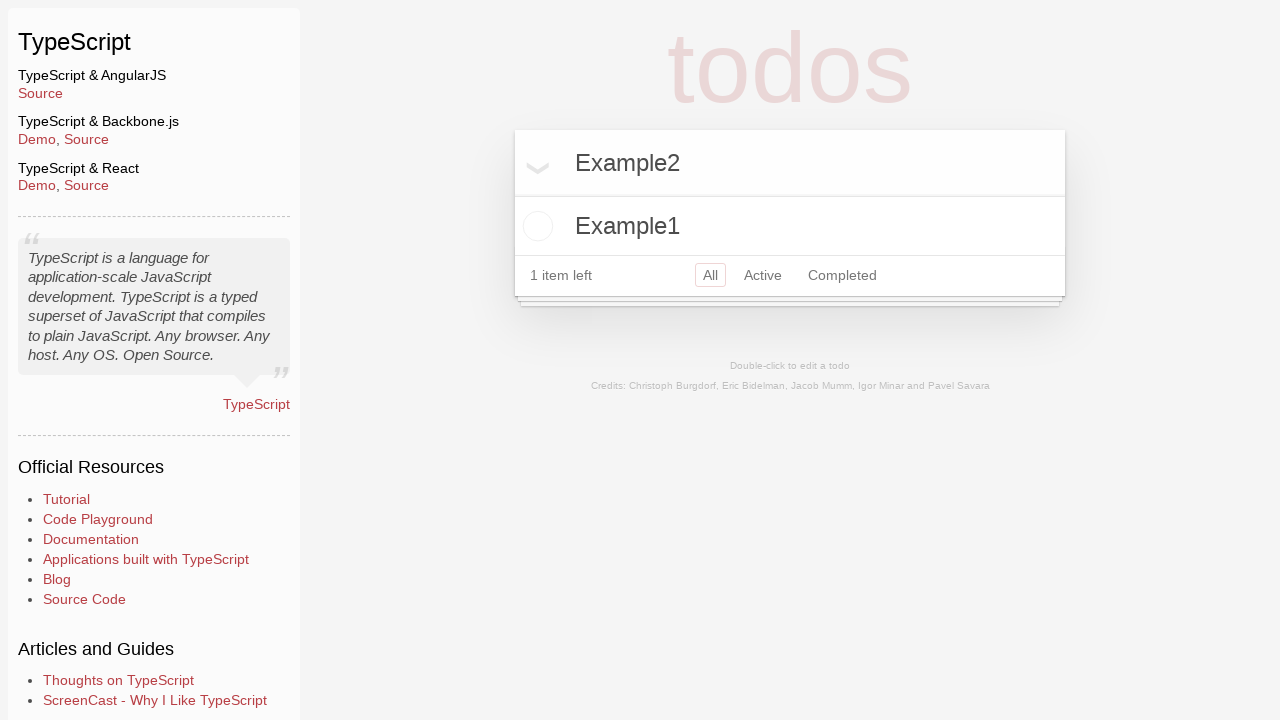

Pressed Enter to add second todo on .new-todo
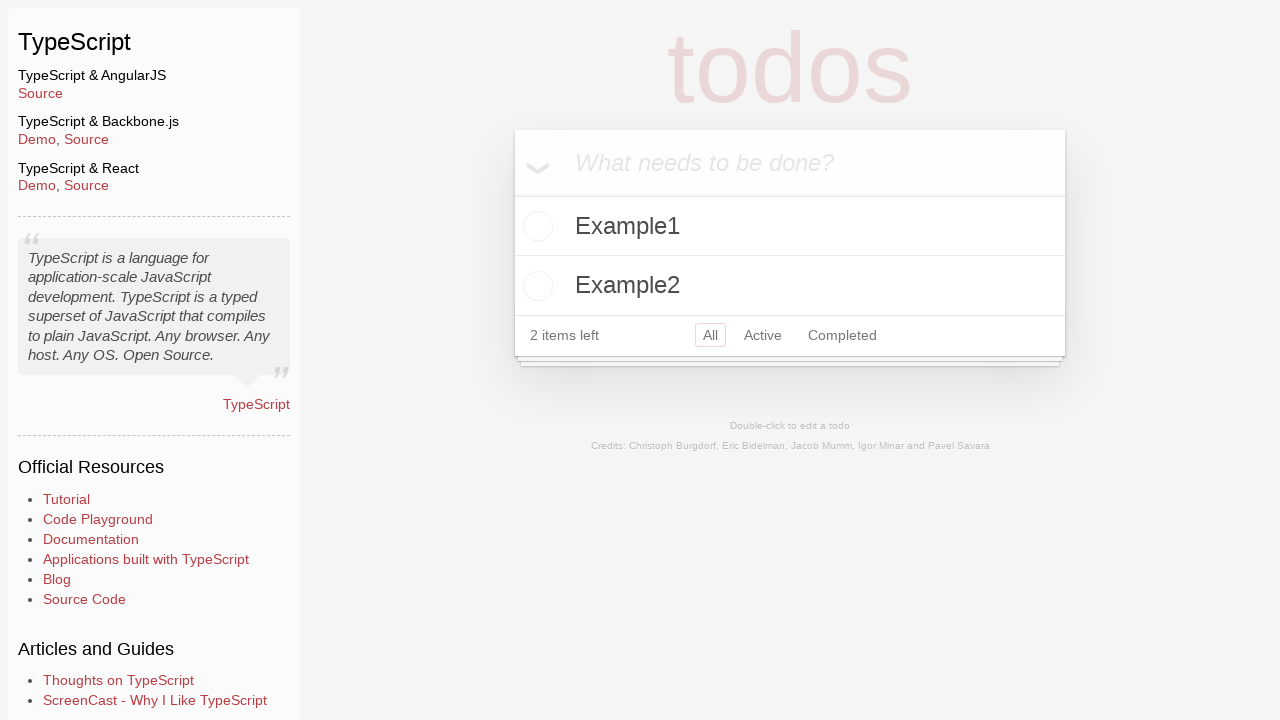

Clicked checkbox to mark 'Example2' as completed at (535, 286) on xpath=//label[text()='Example2']/preceding-sibling::input[@type='checkbox']
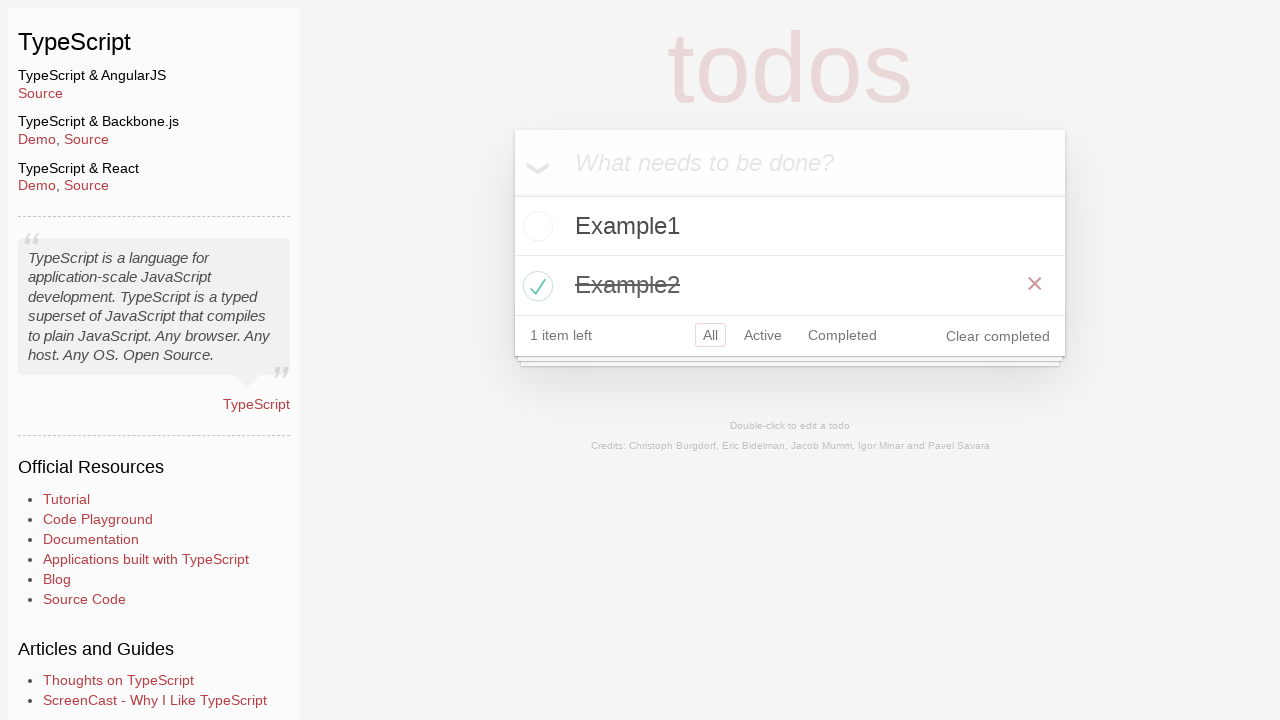

Navigated to 'all' route to view all todos
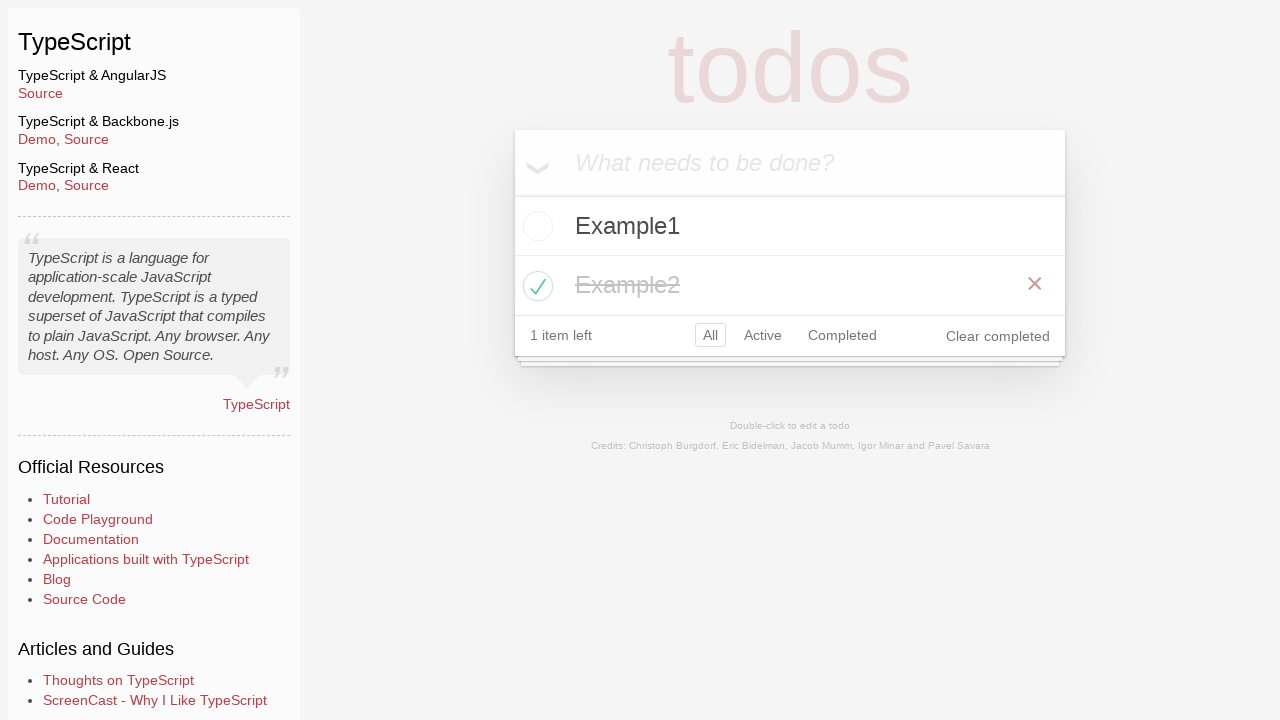

Verified 'Example1' todo is visible
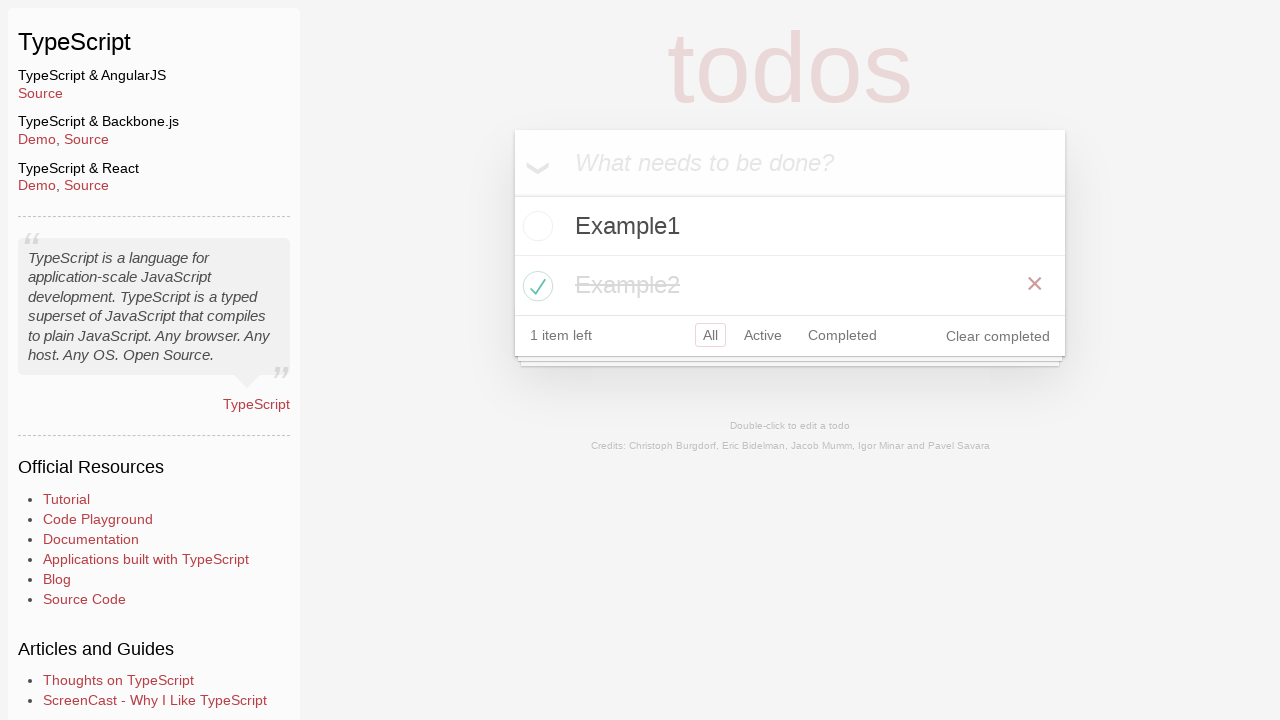

Verified 'Example2' todo is visible
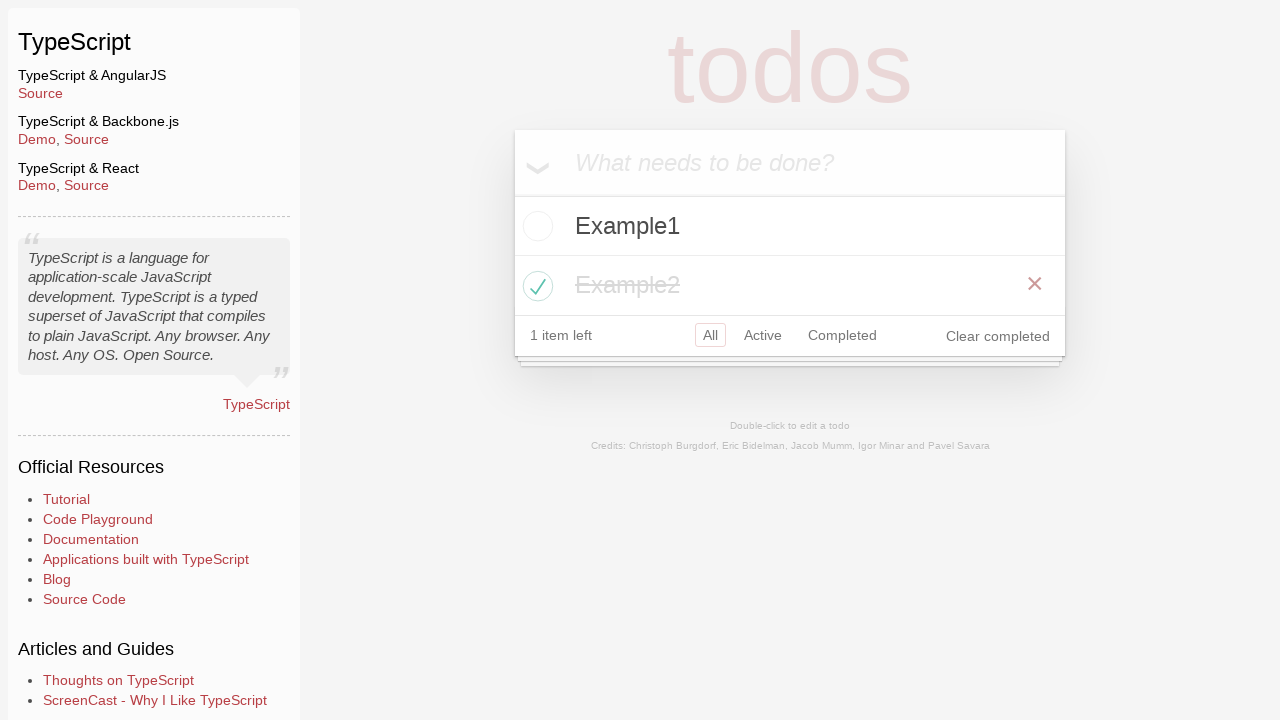

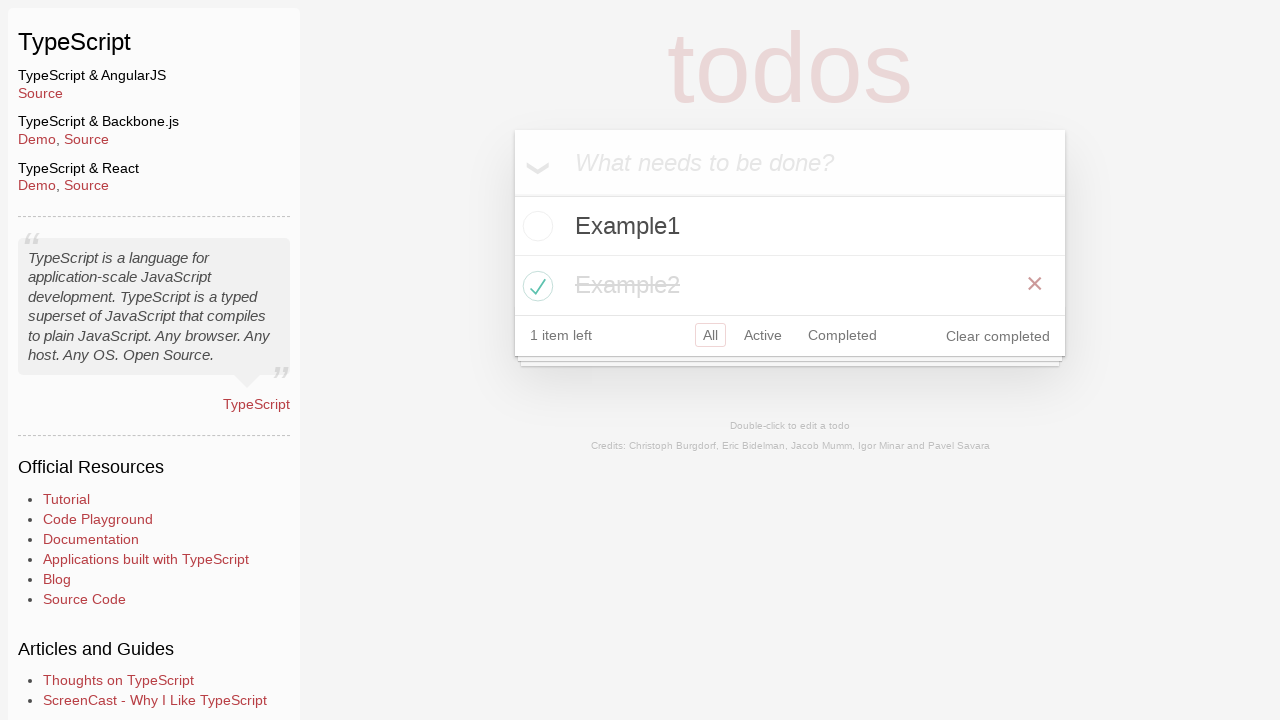